Tests auto-suggestion dropdown functionality by typing a partial text "ind" in the autosuggest field and selecting "India" from the dropdown suggestions that appear.

Starting URL: https://rahulshettyacademy.com/dropdownsPractise/

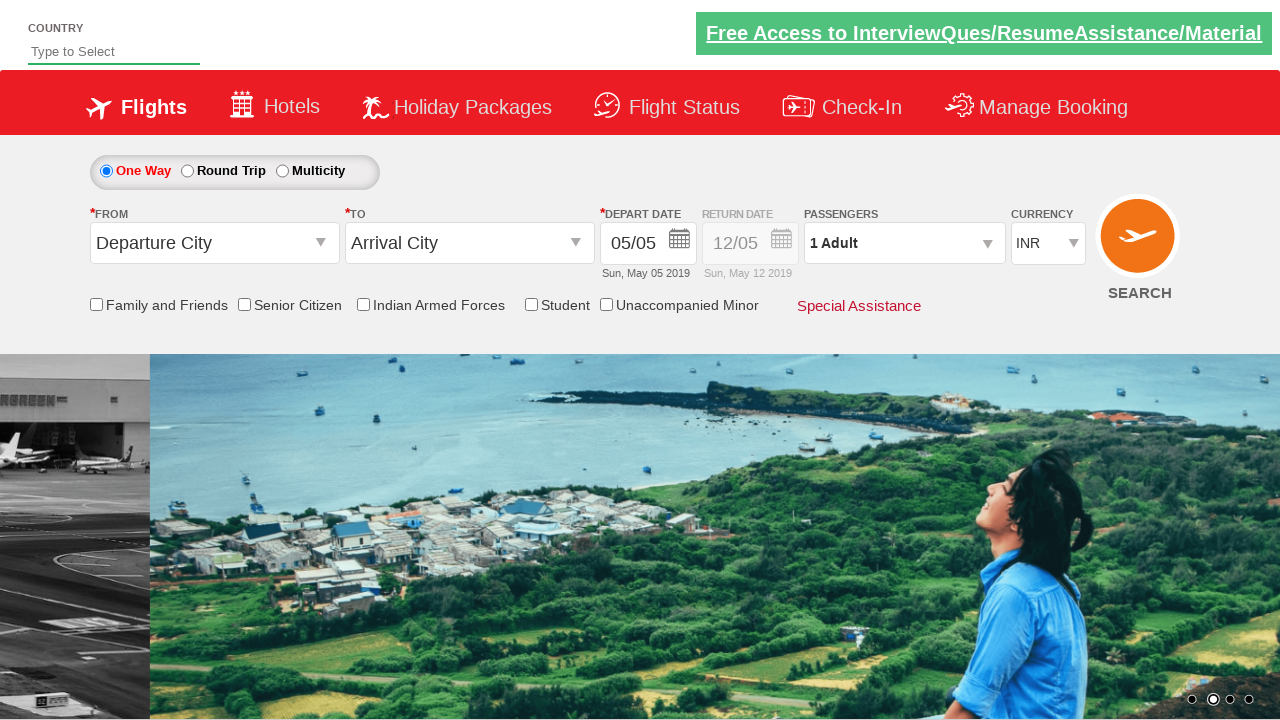

Filled autosuggest field with partial text 'ind' on #autosuggest
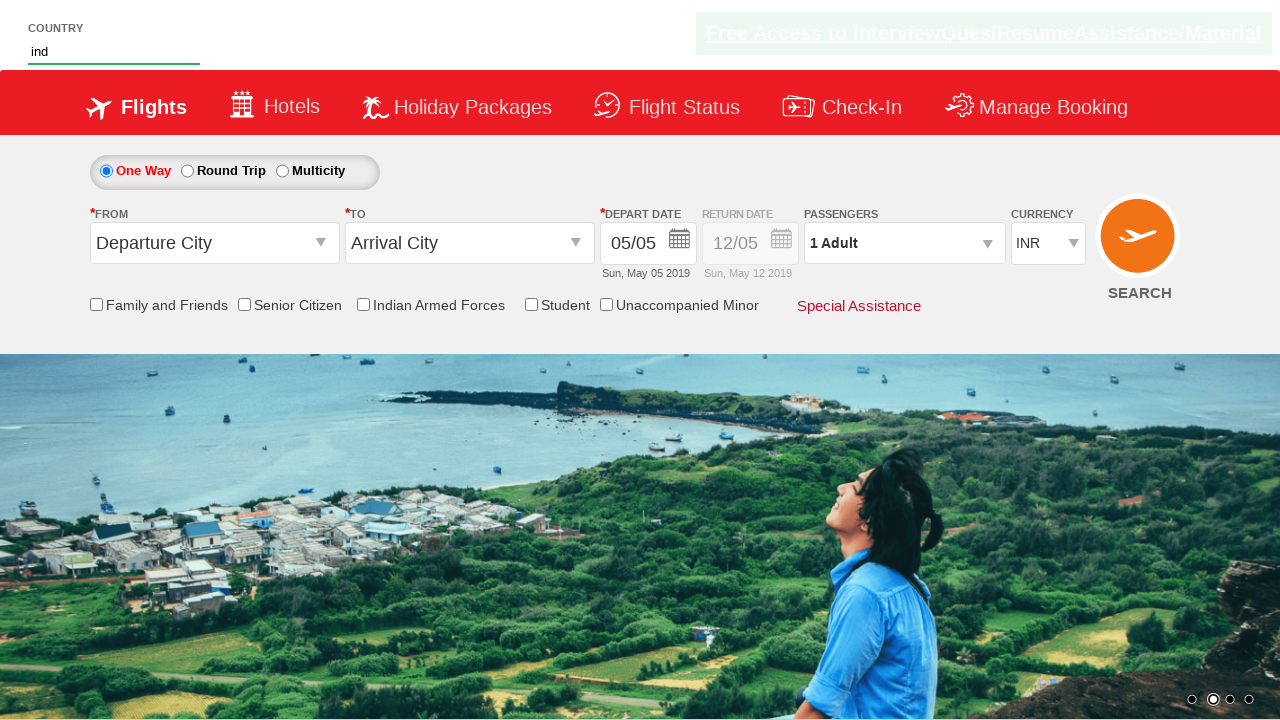

Auto-suggestion dropdown appeared with options
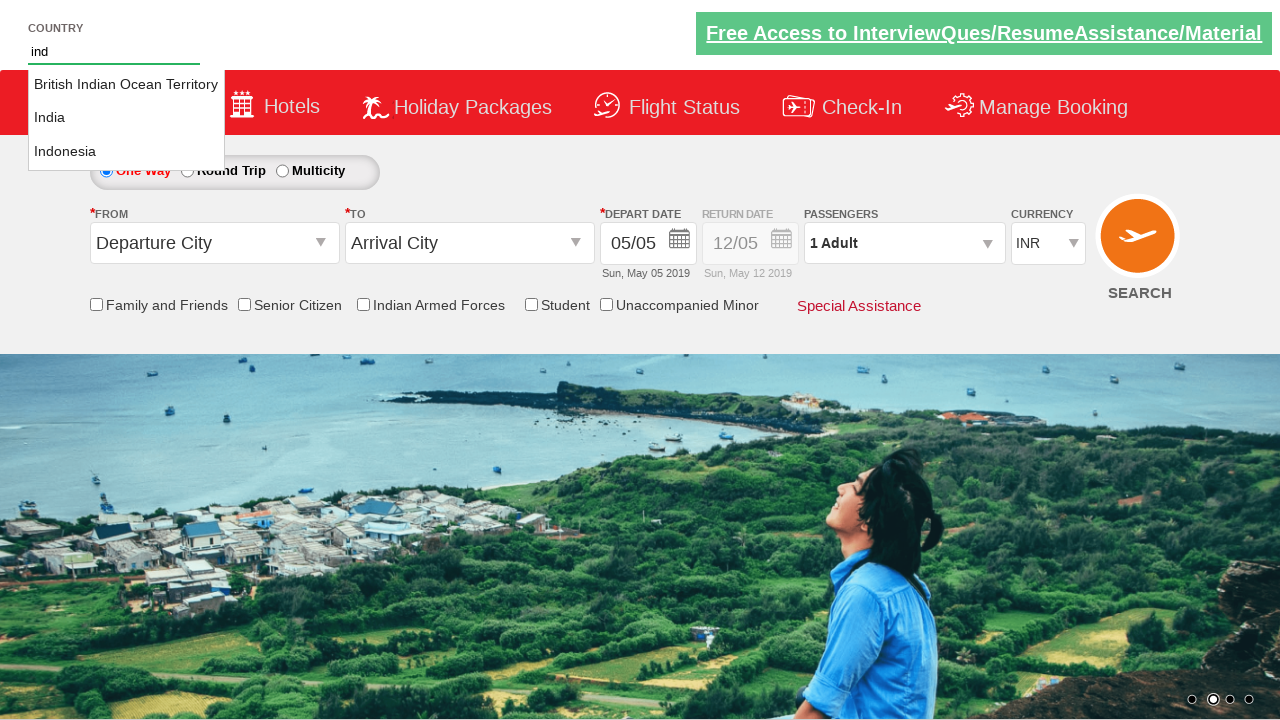

Located all suggestion items in the dropdown
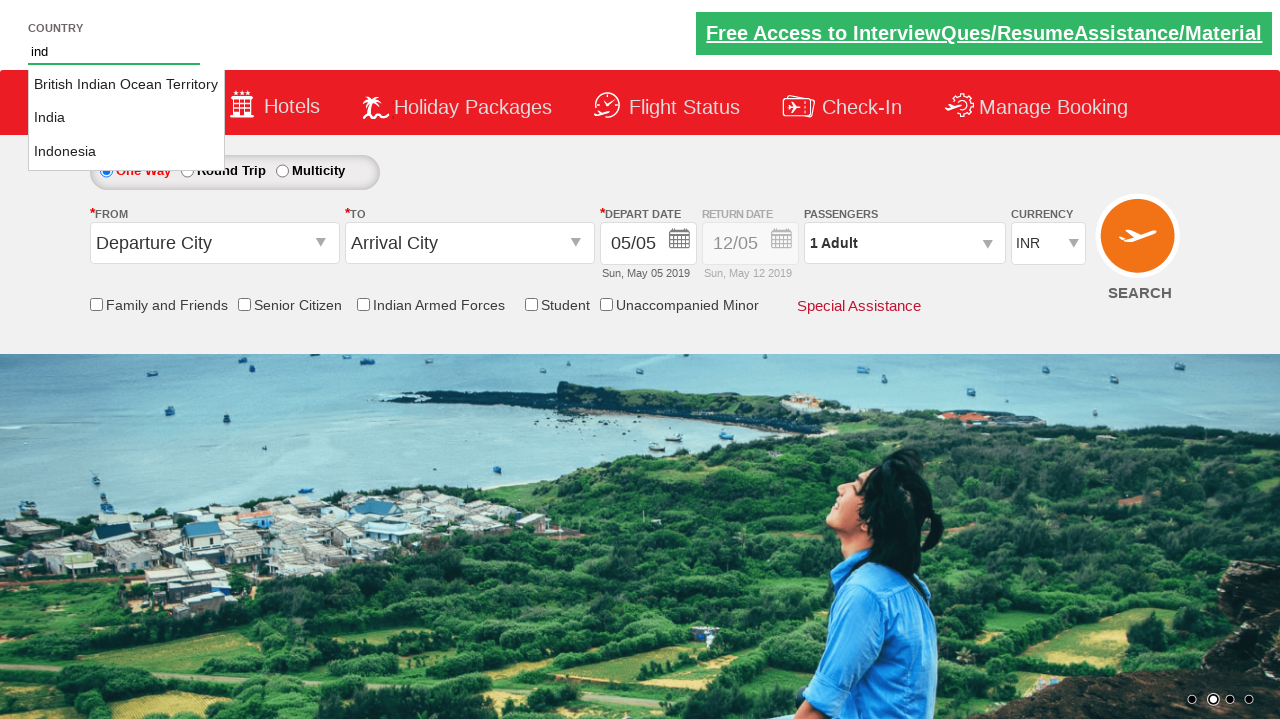

Found 3 suggestion items in dropdown
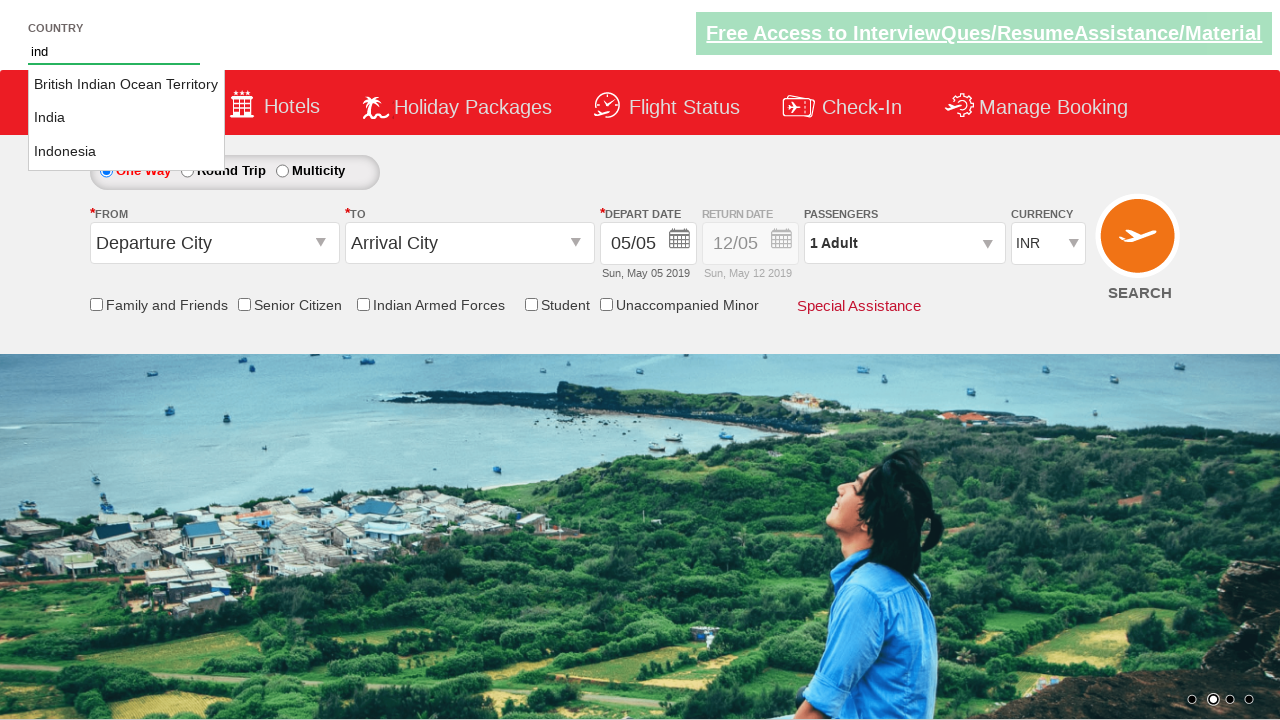

Selected 'India' from the auto-suggestion dropdown at (126, 118) on xpath=//li[@class='ui-menu-item']/a >> nth=1
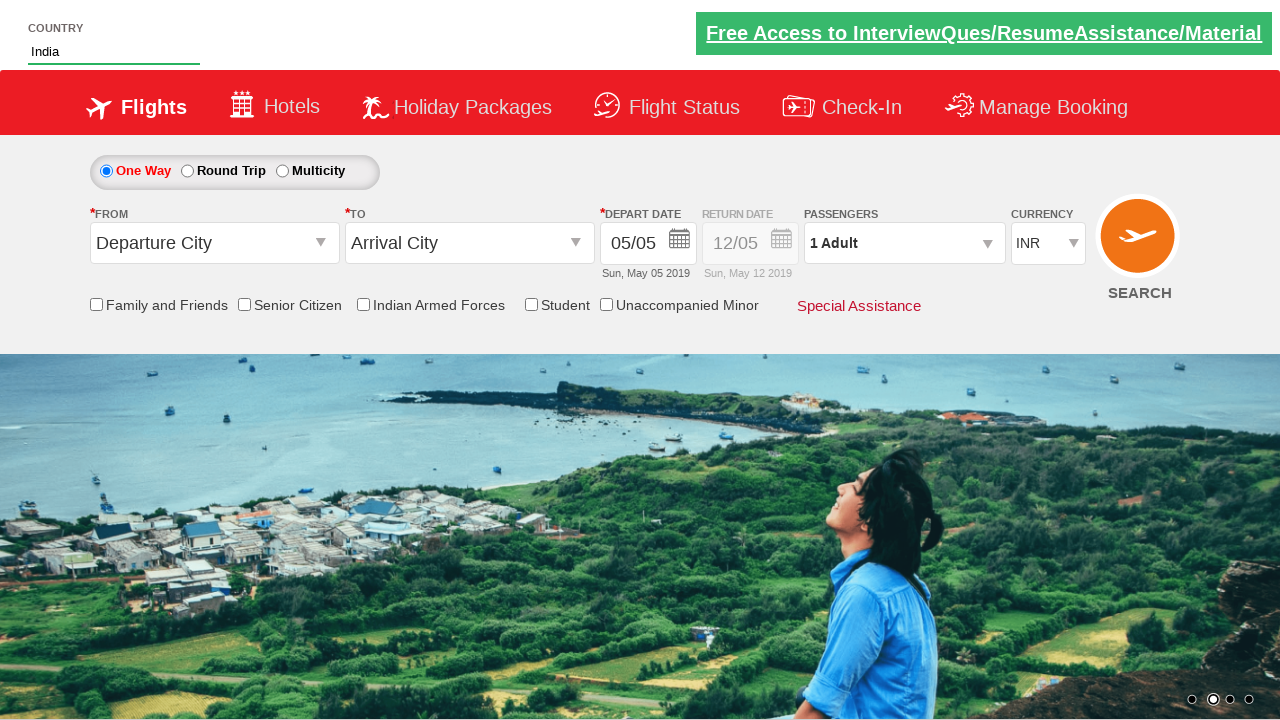

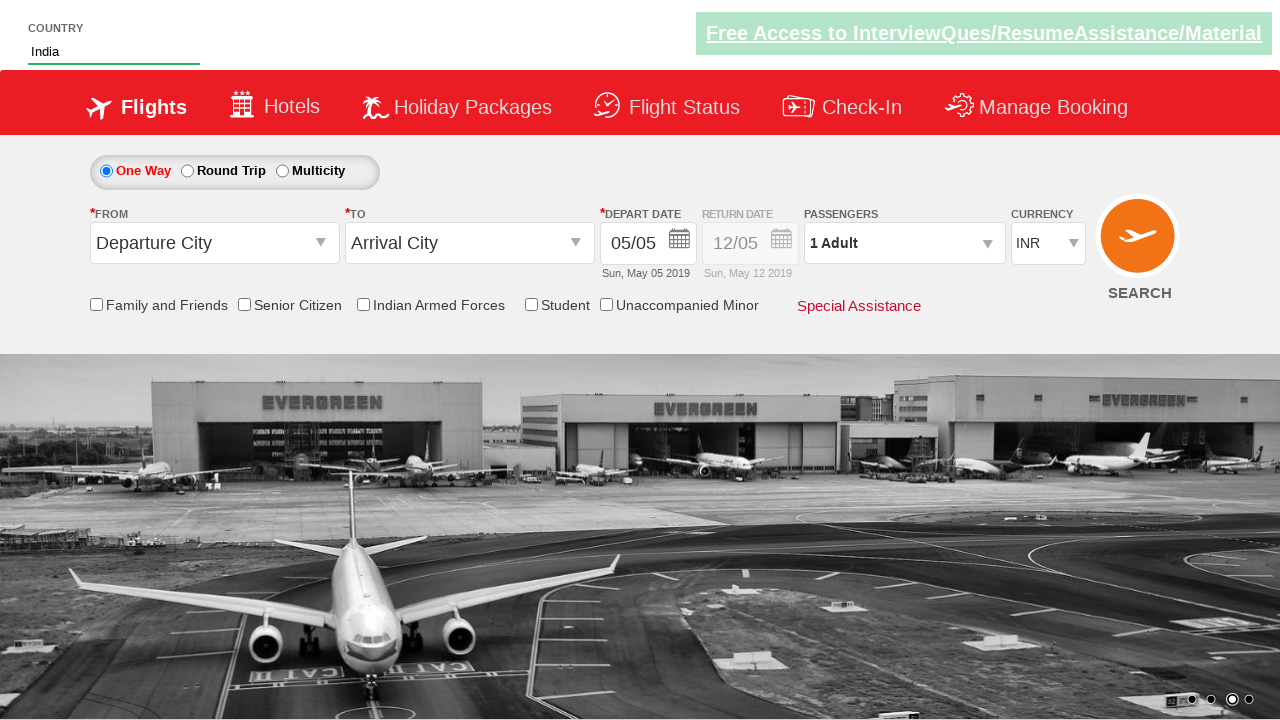